Tests basic JavaScript alert handling by clicking a button that triggers an alert and accepting it

Starting URL: https://demoqa.com

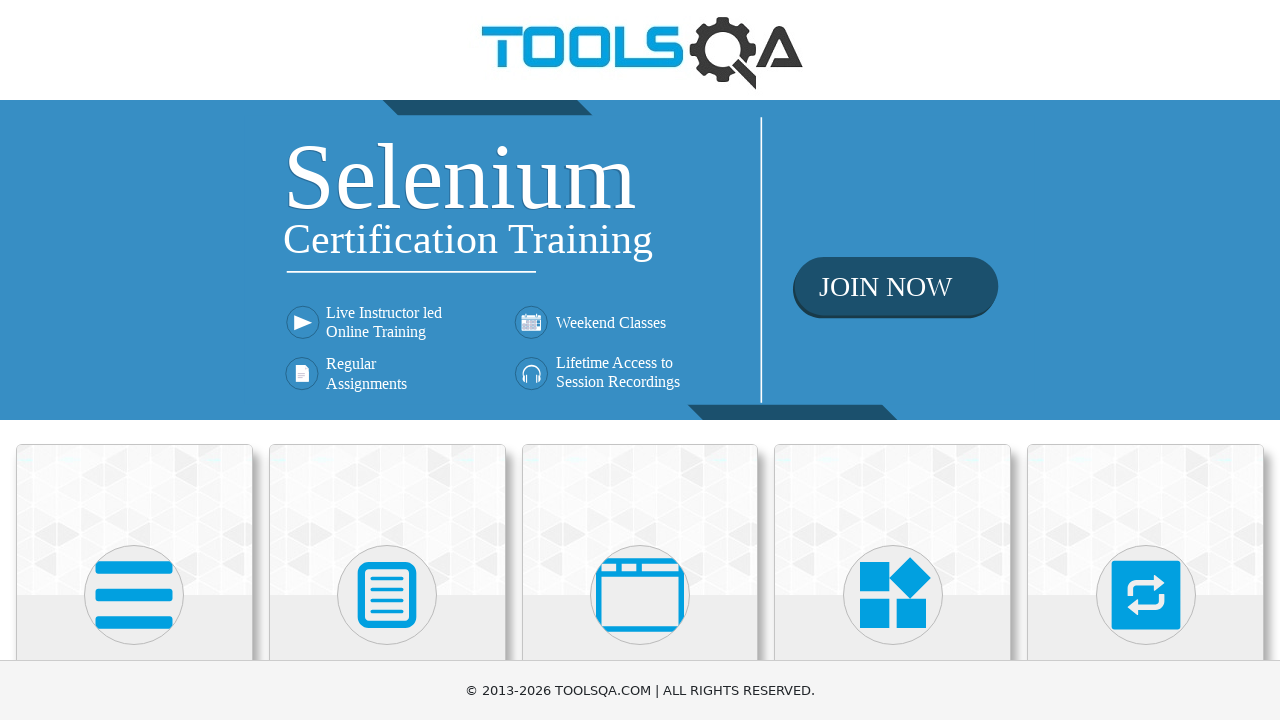

Clicked 'Alerts, Frame & Windows' menu item at (640, 360) on internal:text="Alerts, Frame & Windows"i
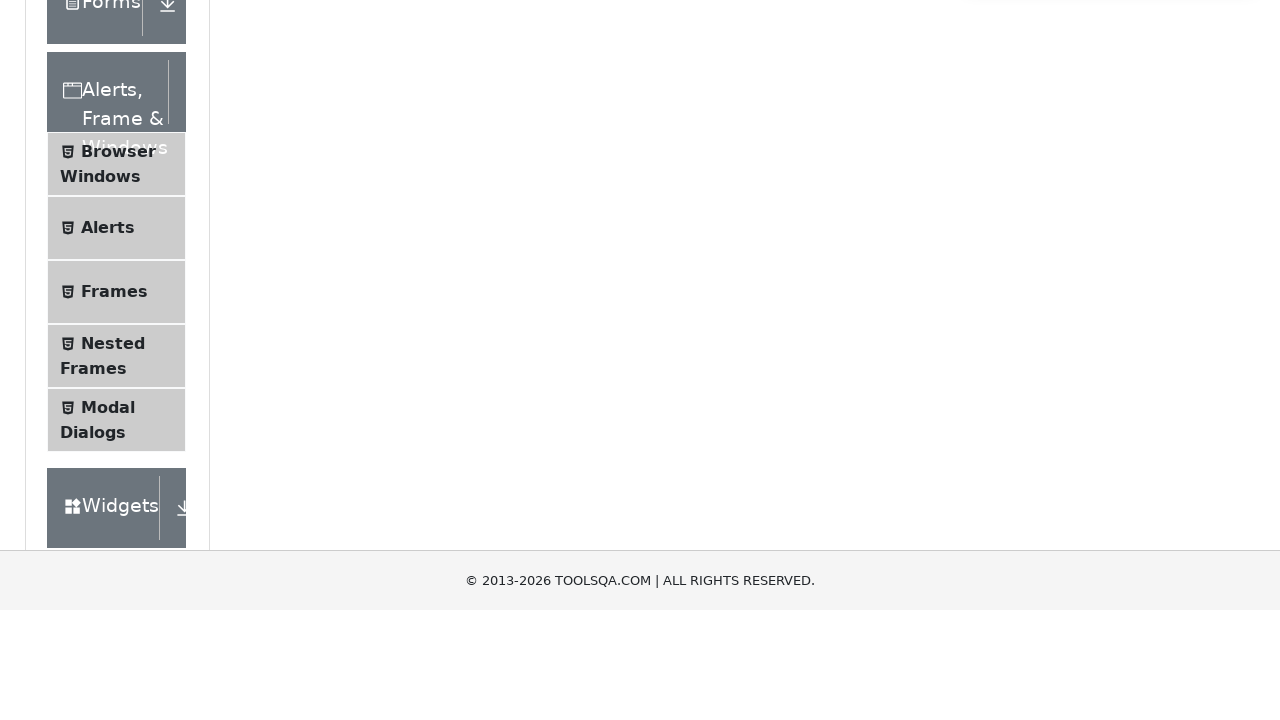

Clicked 'Alerts' submenu item at (108, 501) on internal:text="Alerts"s
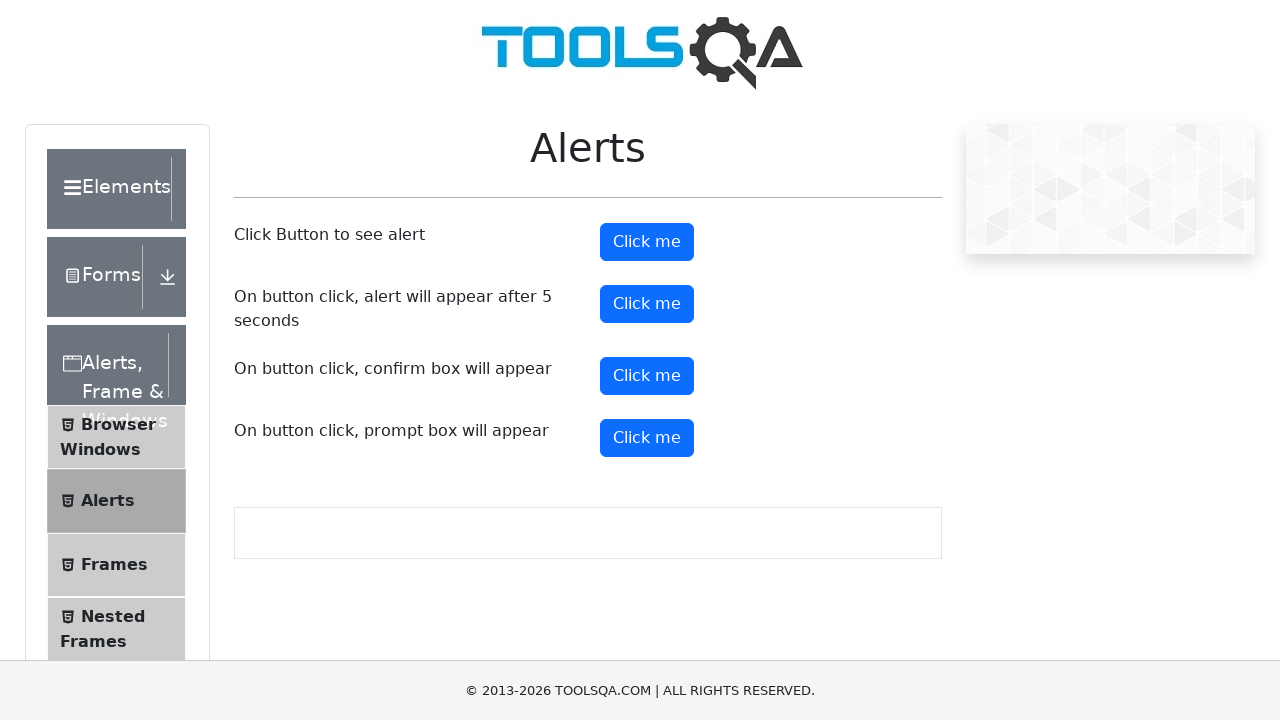

Set up dialog handler to accept alerts
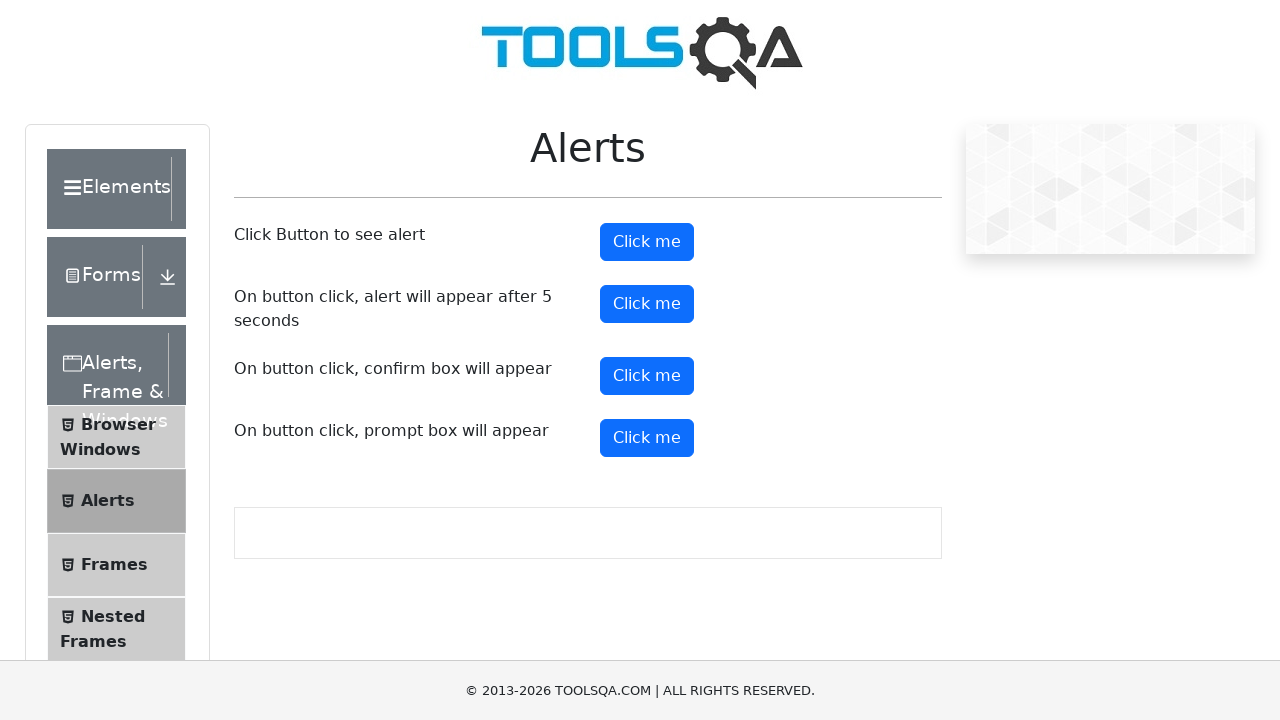

Clicked alert button to trigger JavaScript alert at (647, 242) on #alertButton
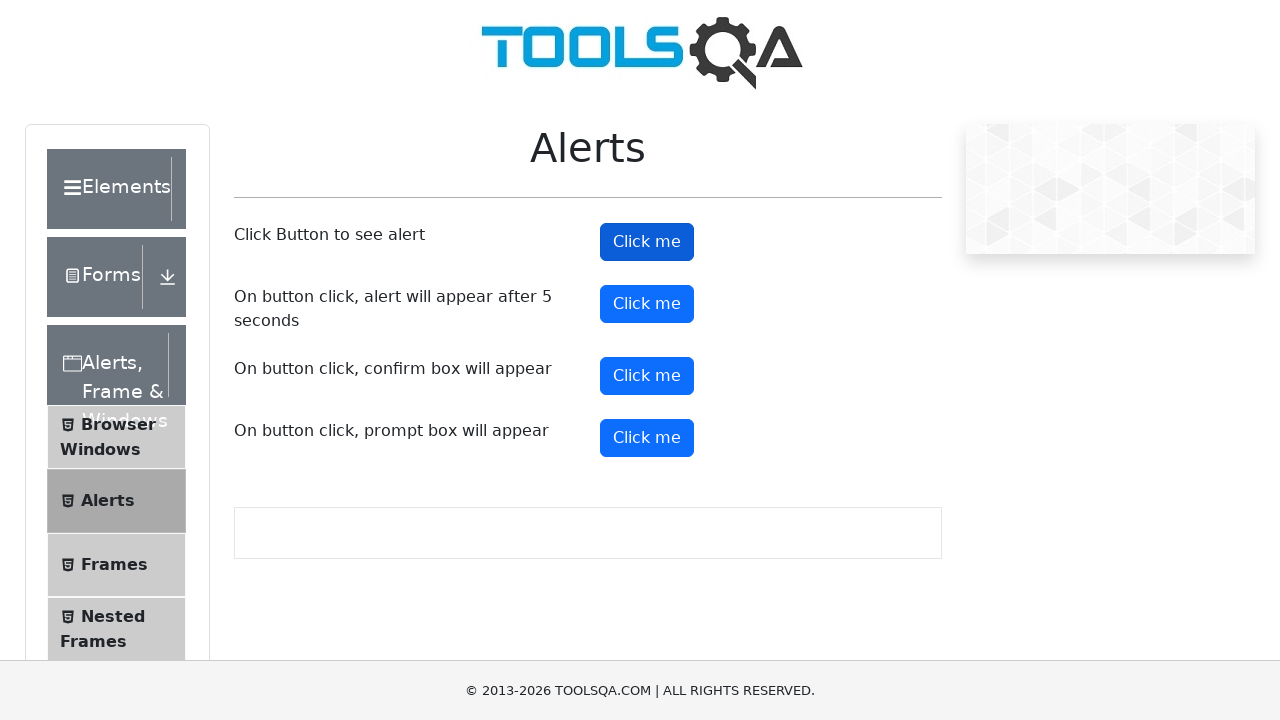

Waited 500ms for alert to be handled
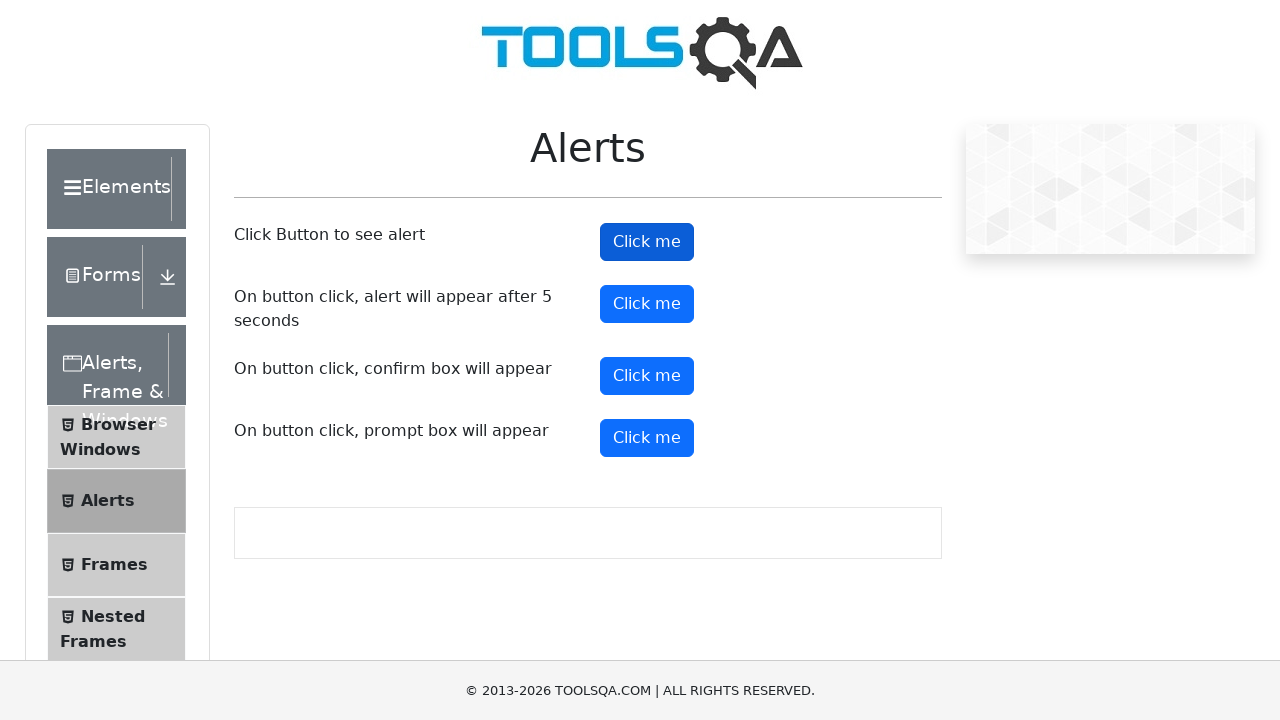

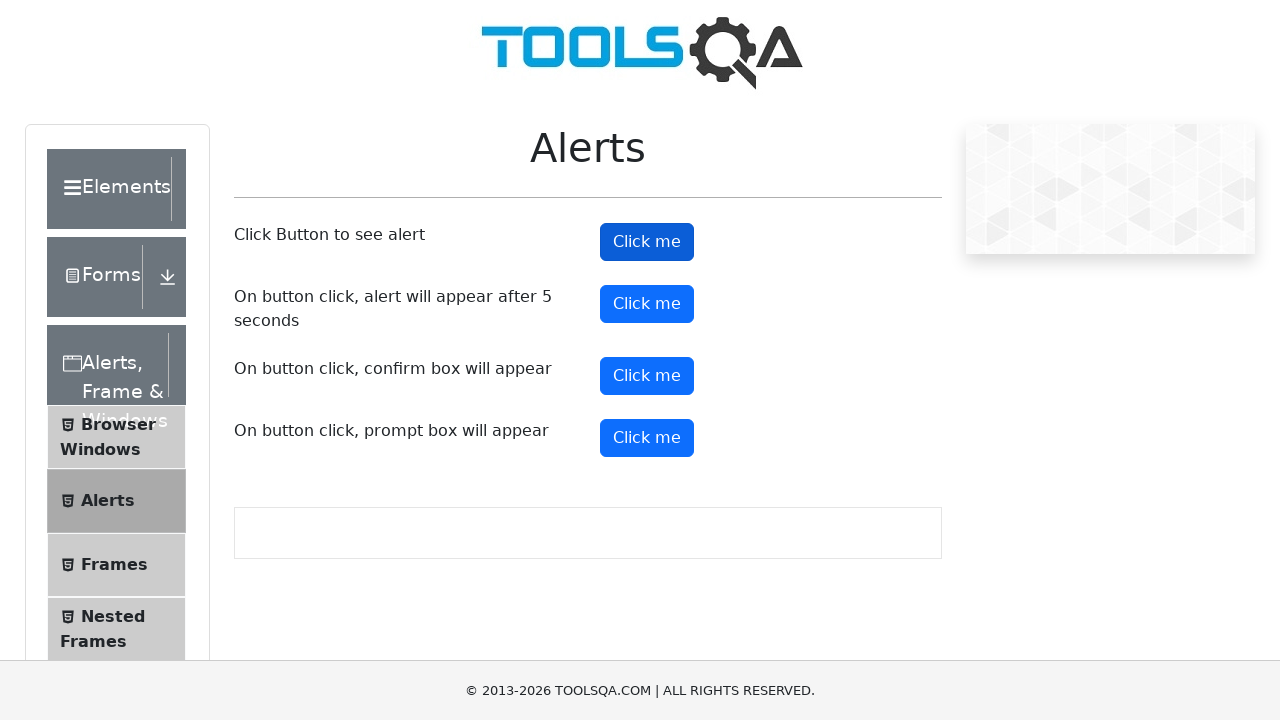